Tests window popup functionality by clicking a "Follow On Twitter" button and verifying that a popup window opens successfully

Starting URL: https://www.lambdatest.com/selenium-playground/window-popup-modal-demo

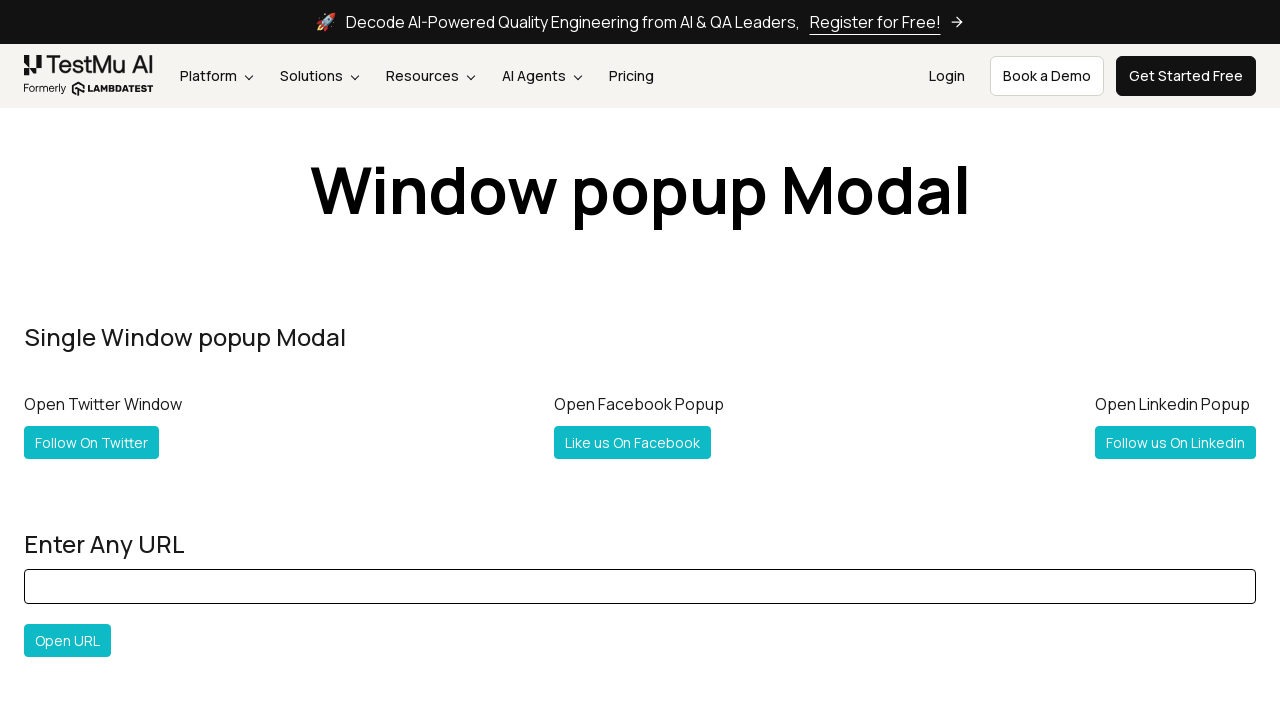

Clicked 'Follow On Twitter' button at (92, 442) on internal:text="Follow On Twitter"i
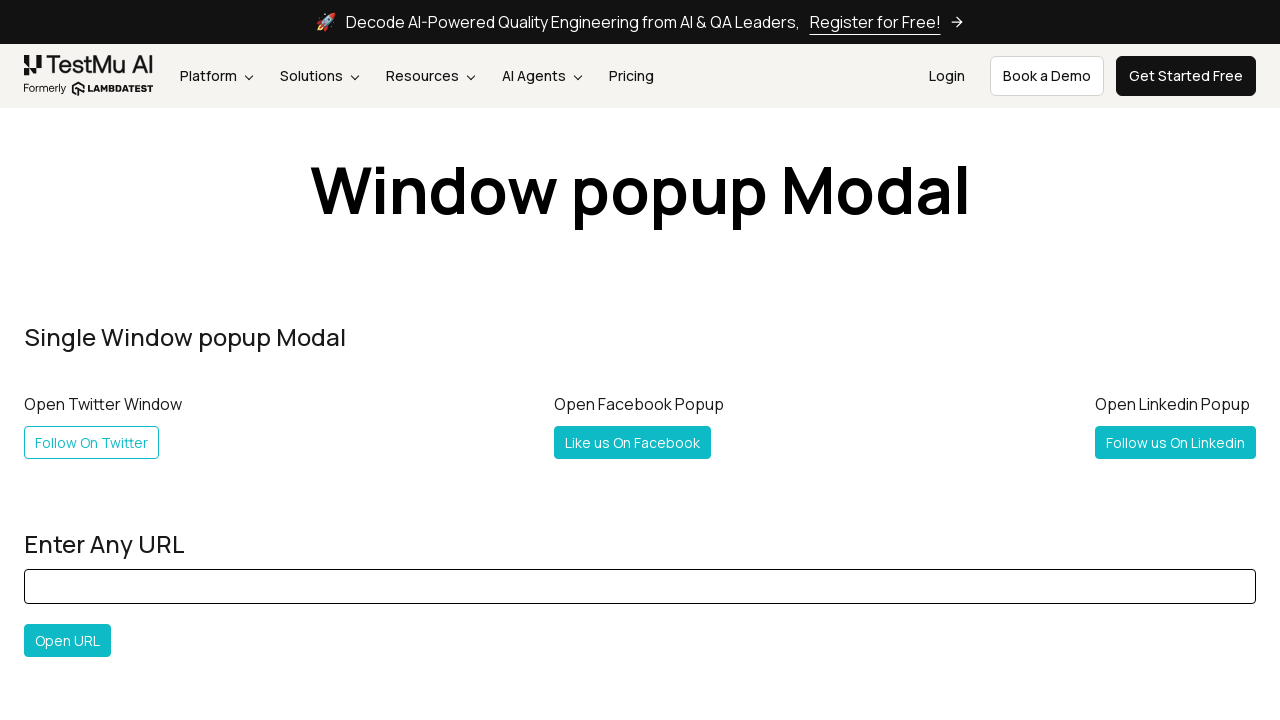

Popup window opened and retrieved
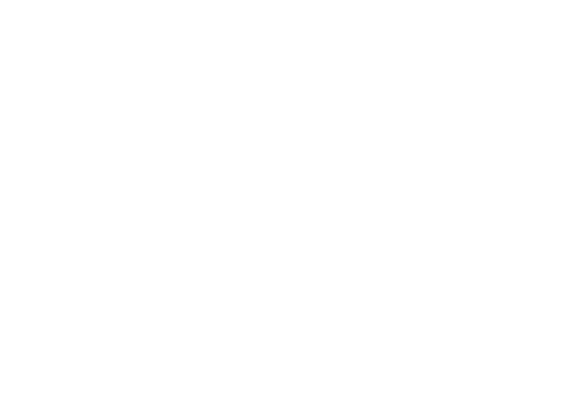

Popup page fully loaded
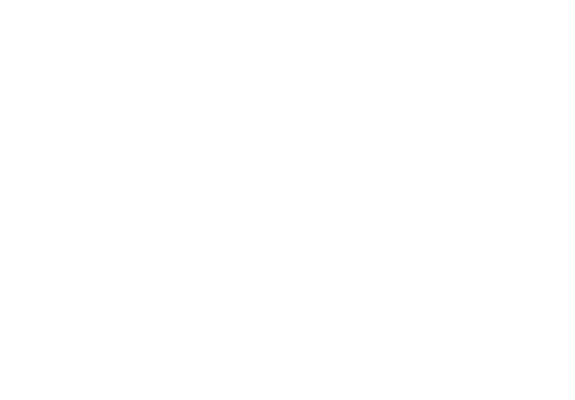

Retrieved popup title: ''
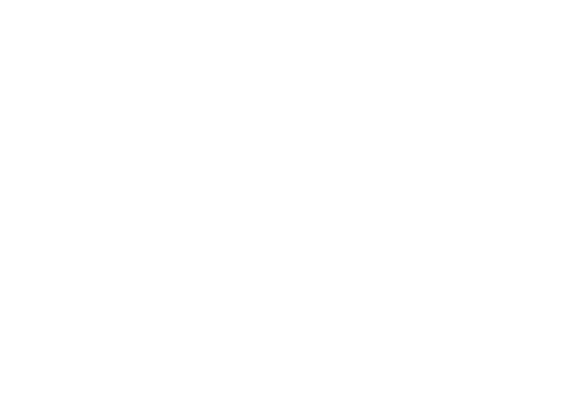

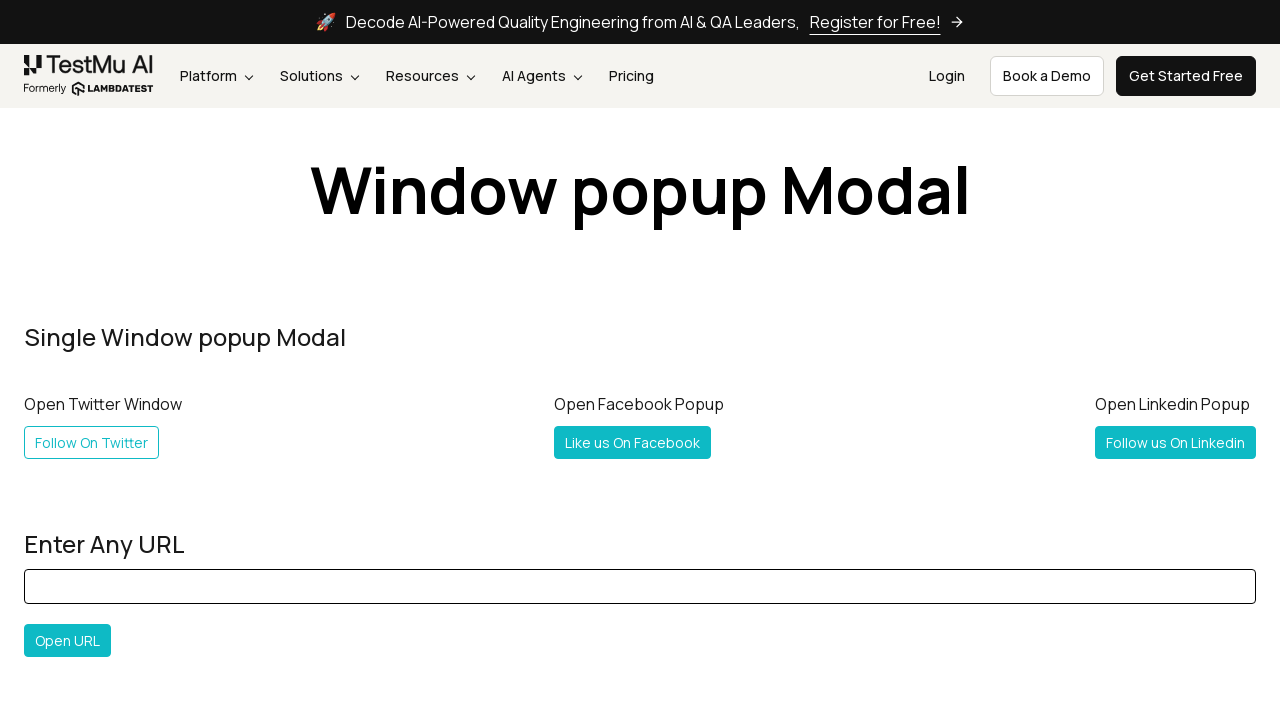